Tests window switching functionality by opening a new window, switching to it, and interacting with elements in the new window

Starting URL: https://rahulshettyacademy.com/AutomationPractice/

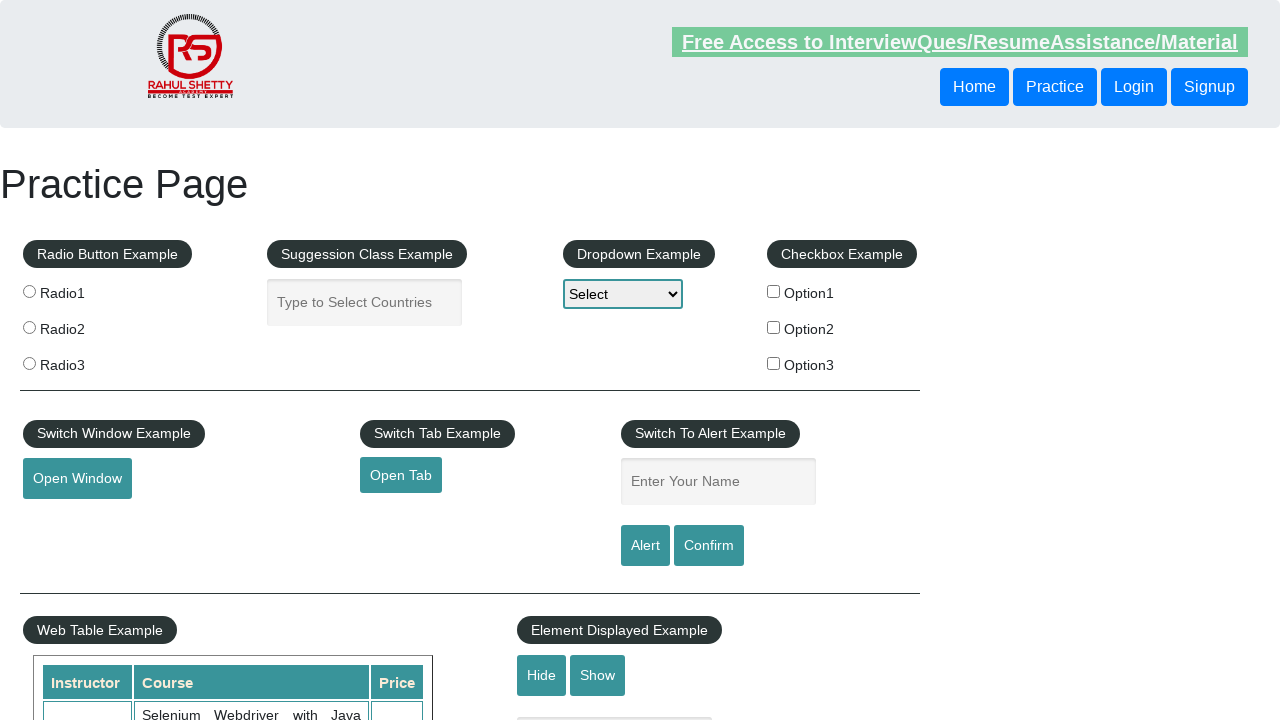

Clicked button to open new window at (77, 479) on #openwindow
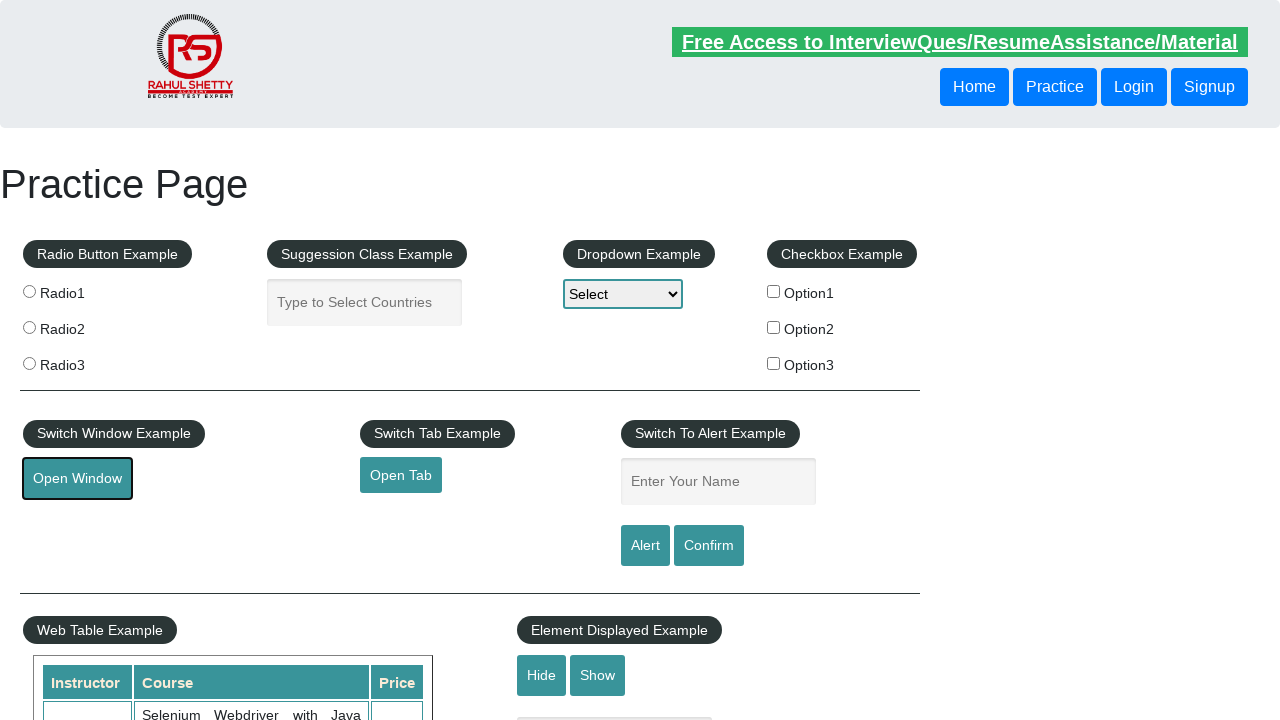

New window/tab opened and captured
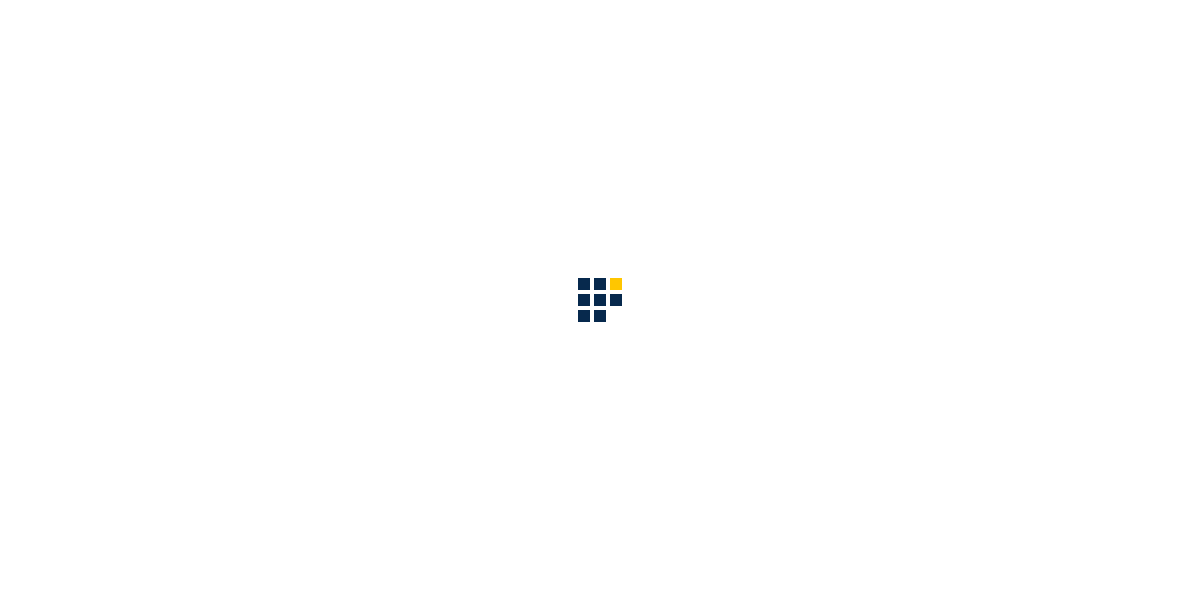

New page loaded completely
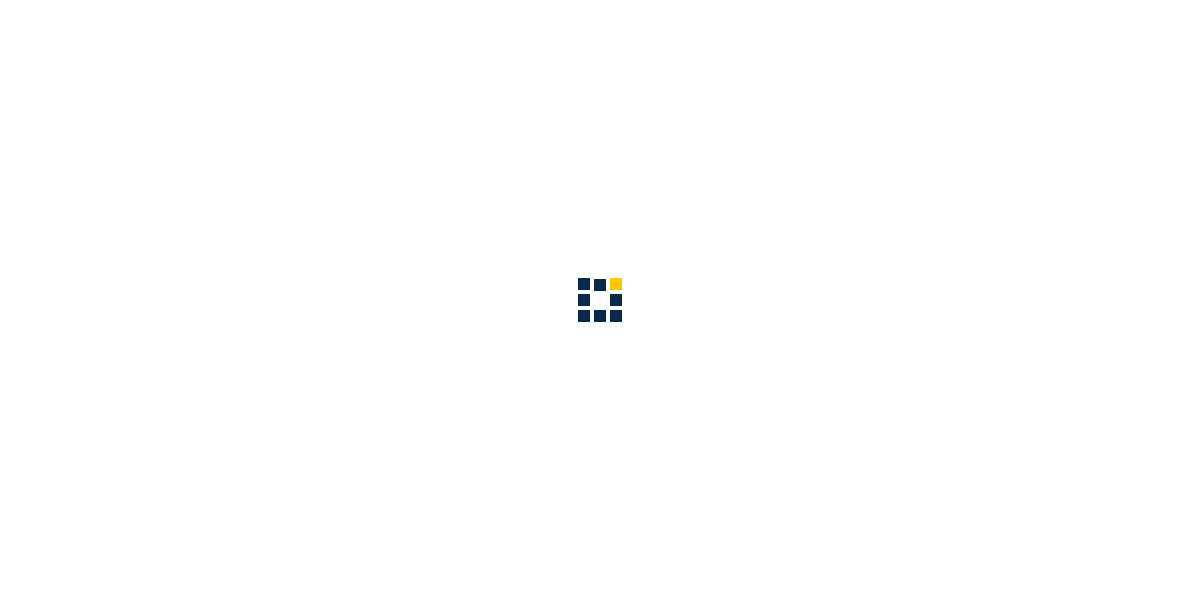

Clicked Courses link in new window at (623, 36) on (//a[text()='Courses'])[1]
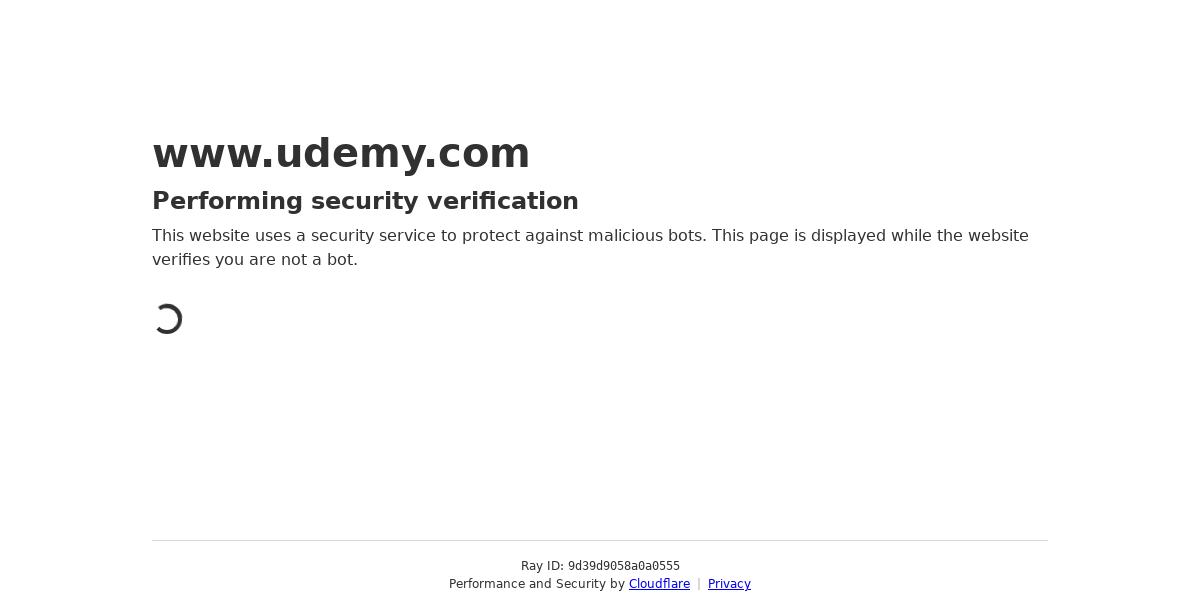

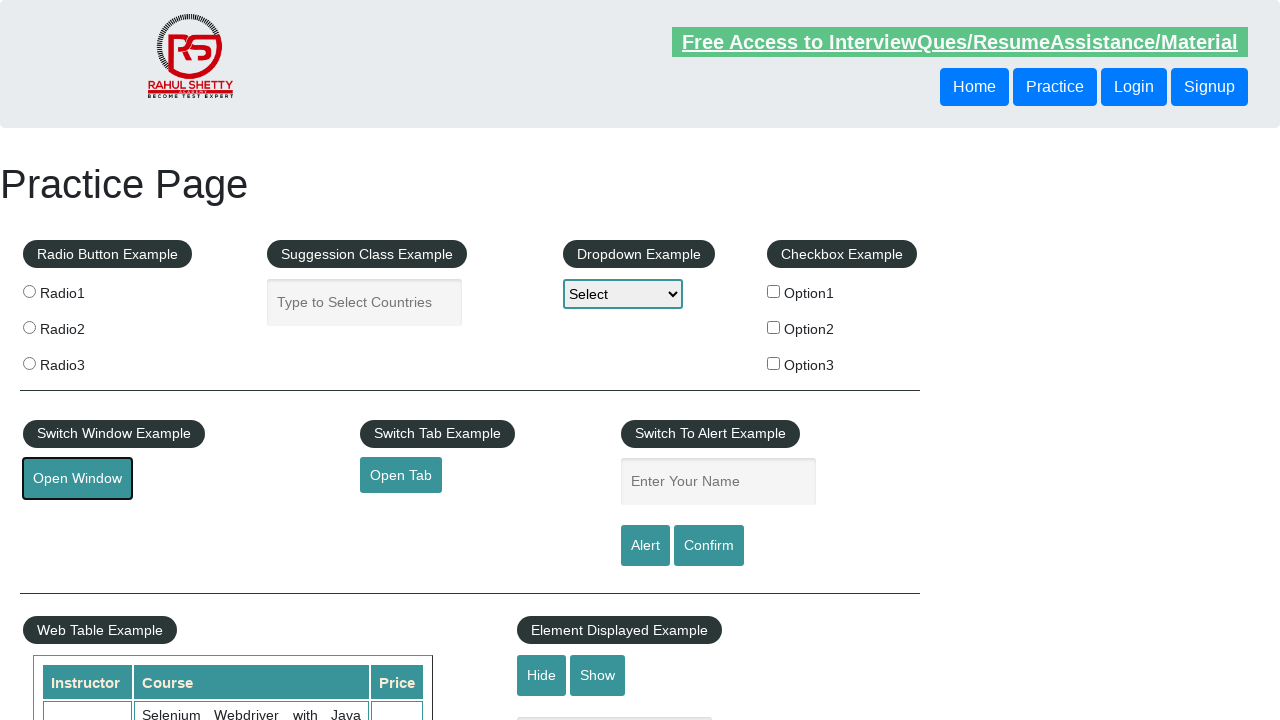